Fills a form with first name and last name fields, then submits the form

Starting URL: https://www.w3schools.com/html/html_forms.asp

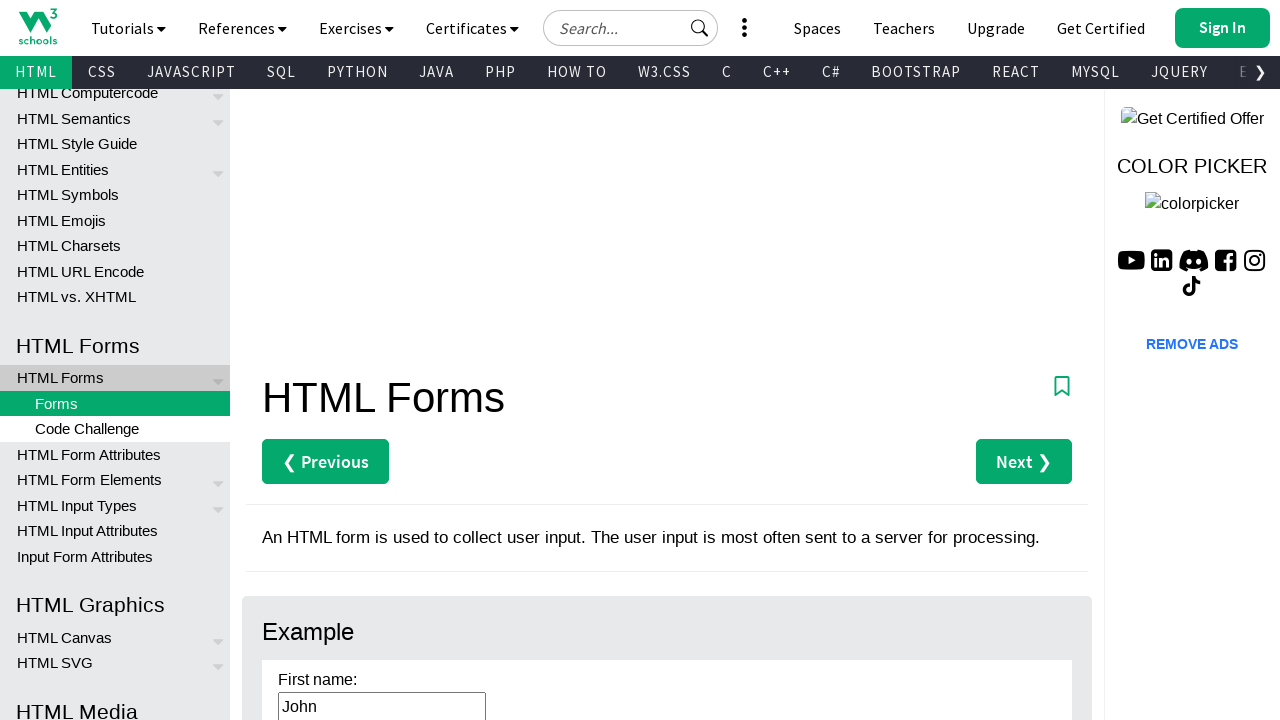

Filled first name field with 'John' on input[name='firstname']
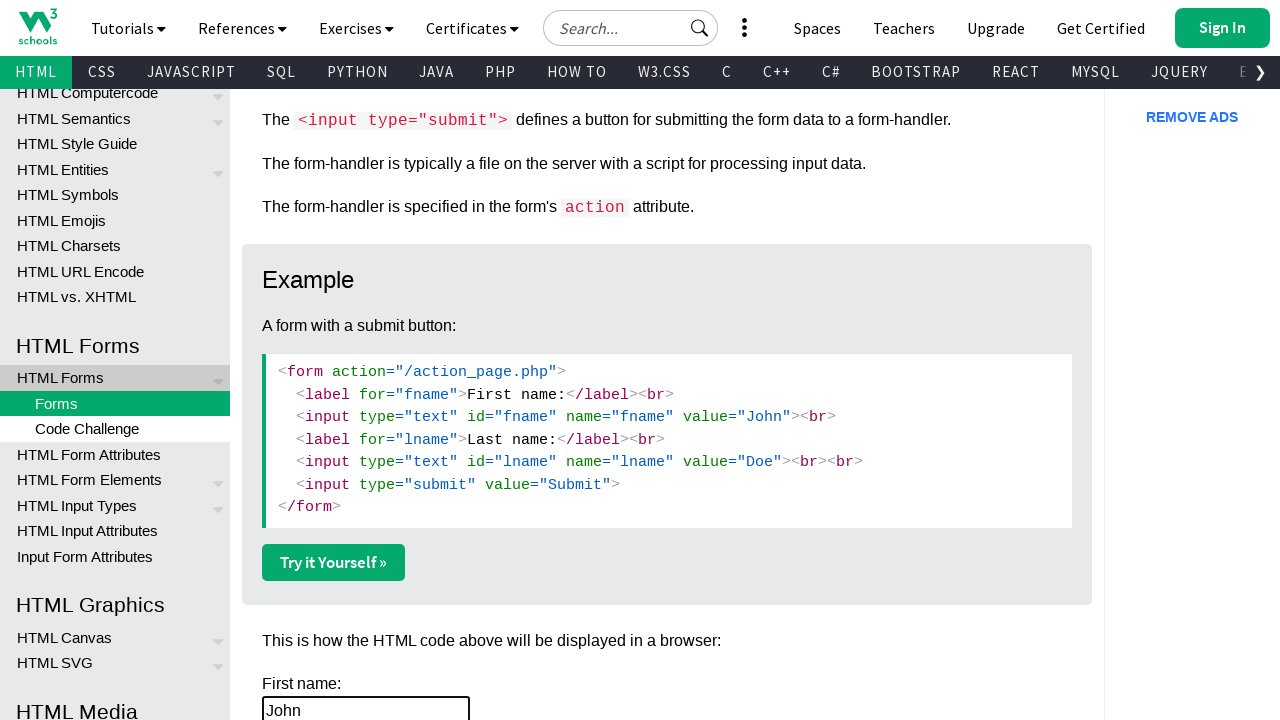

Filled last name field with 'Doe' on input[name='lastname']
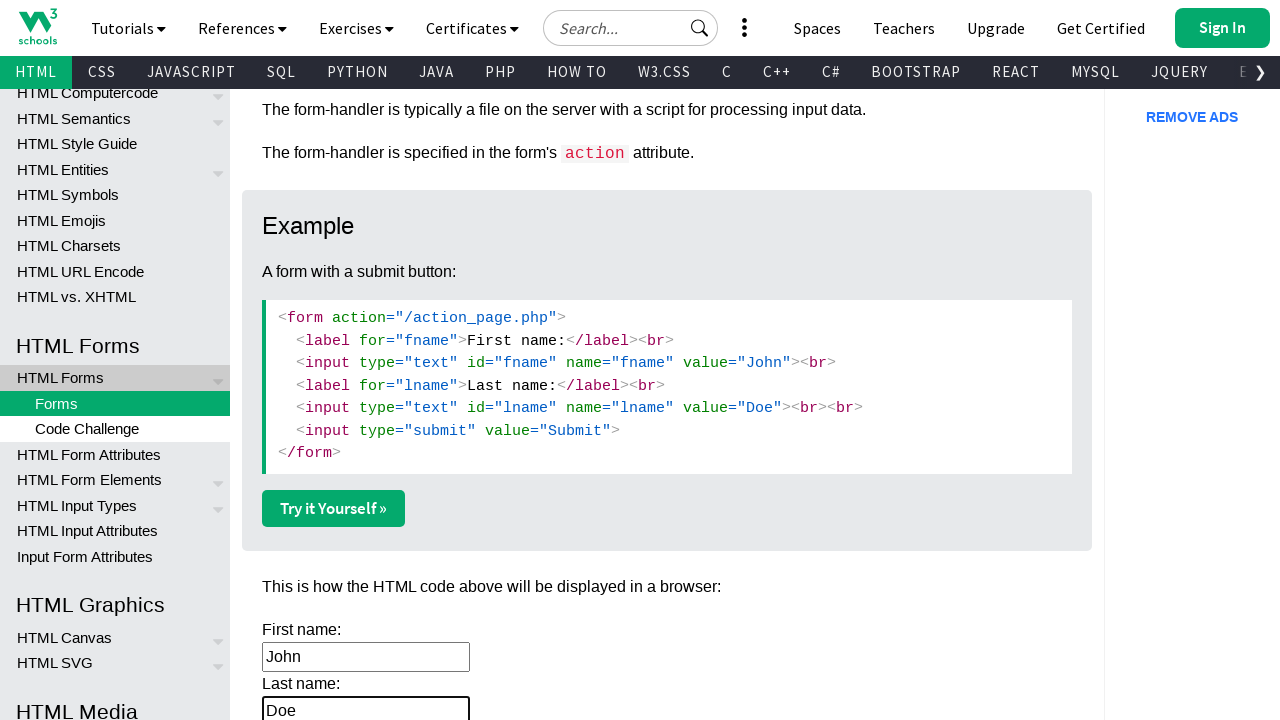

Clicked submit button to submit form at (311, 360) on input[type='submit']
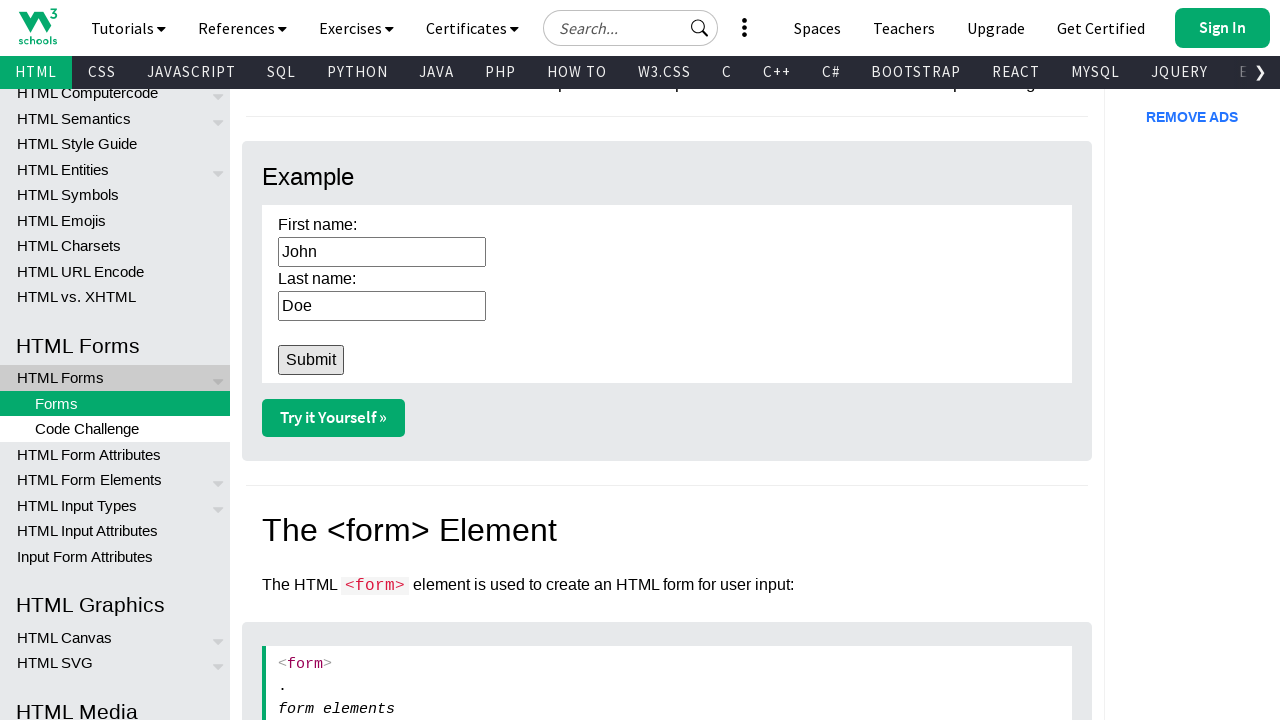

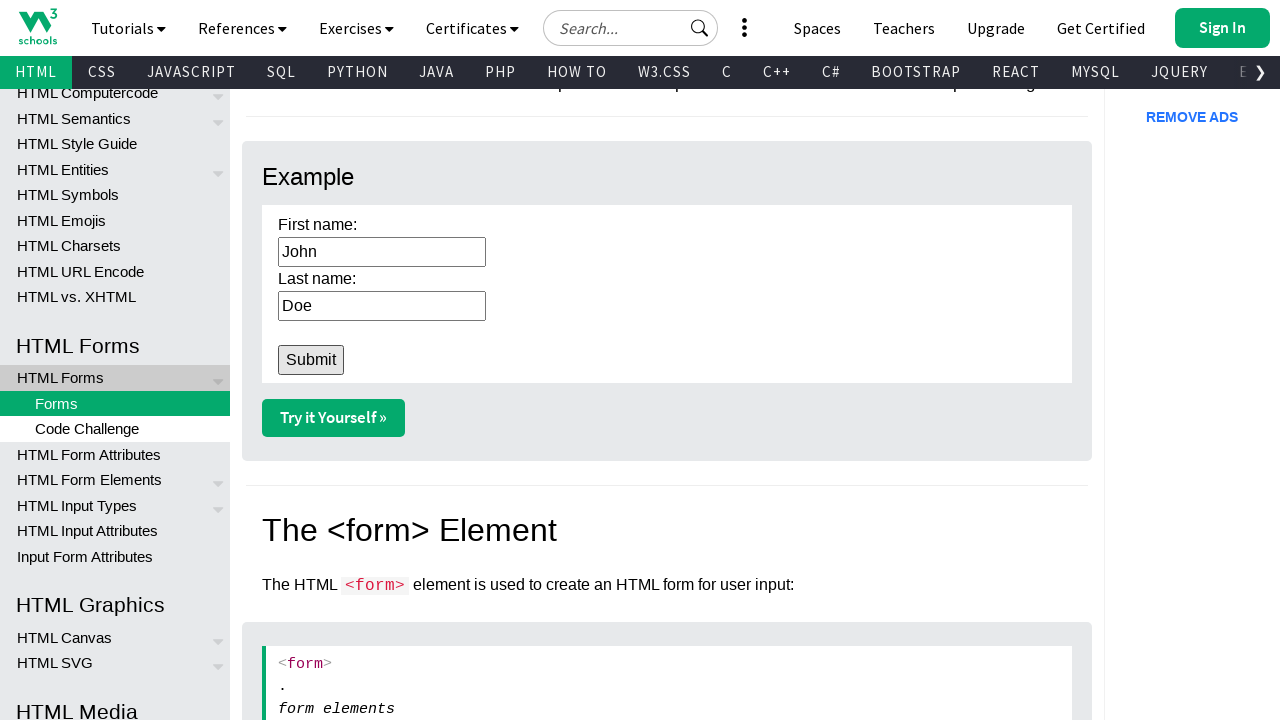